Tests dynamic loading page by clicking the Start button and verifying "Hello World!" text appears after adequate wait time

Starting URL: https://automationfc.github.io/dynamic-loading/

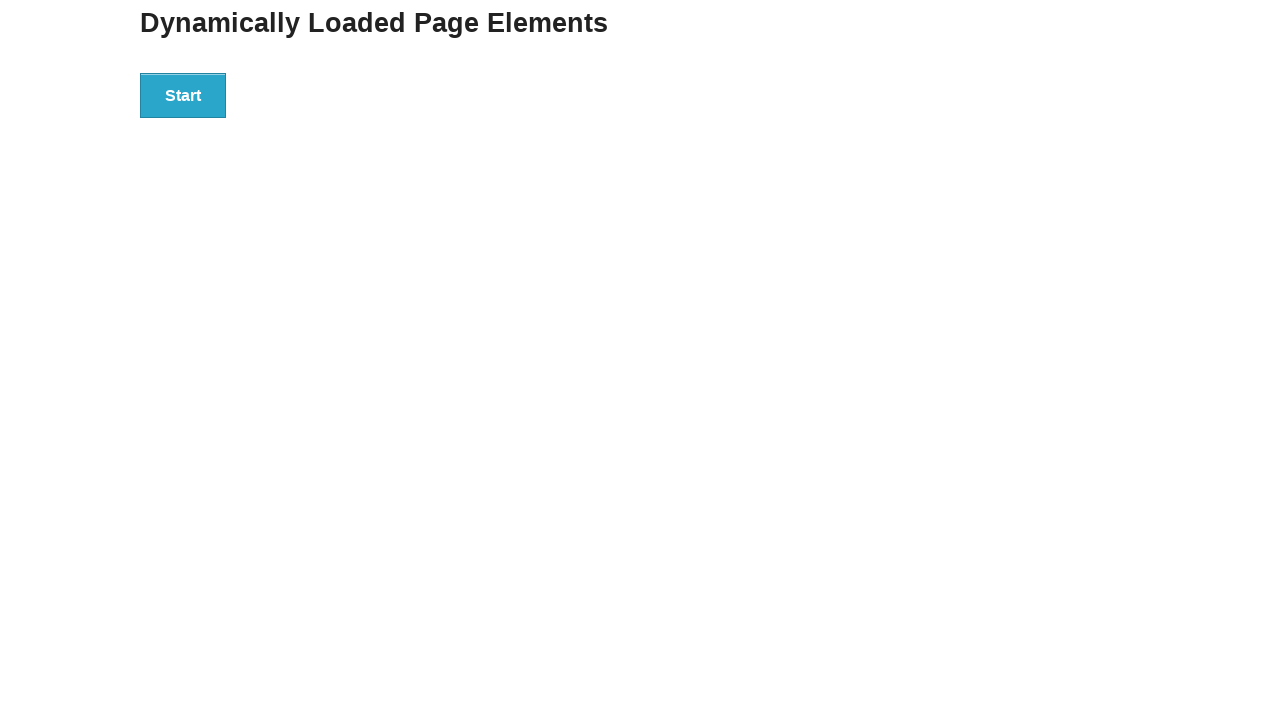

Navigated to dynamic loading test page
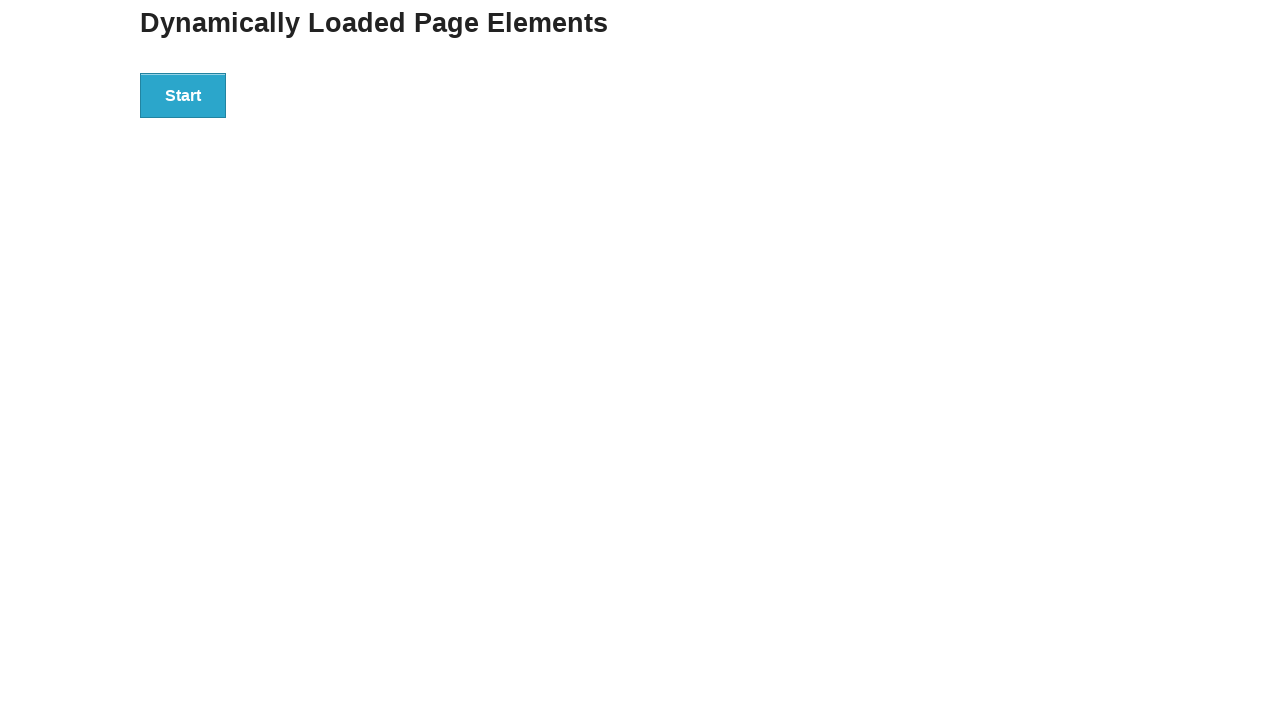

Clicked the Start button to initiate dynamic loading at (183, 95) on xpath=//button[text()='Start']
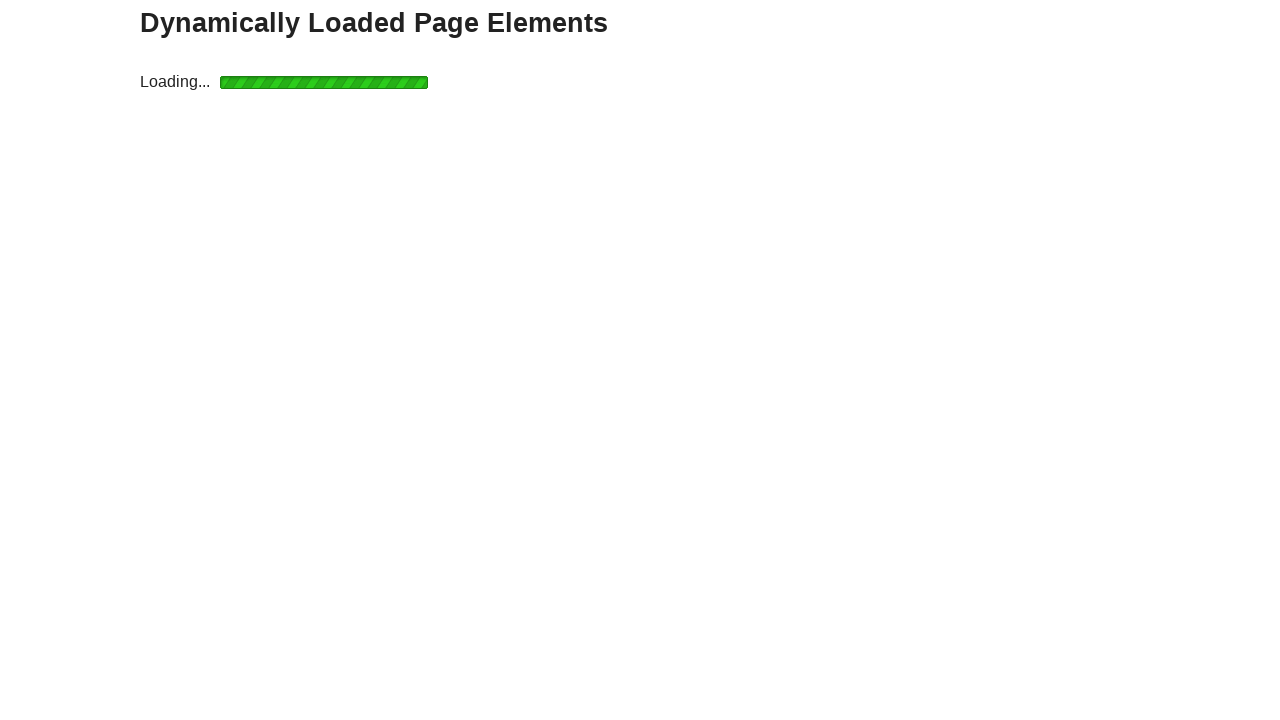

Waited 5 seconds for dynamic content to load
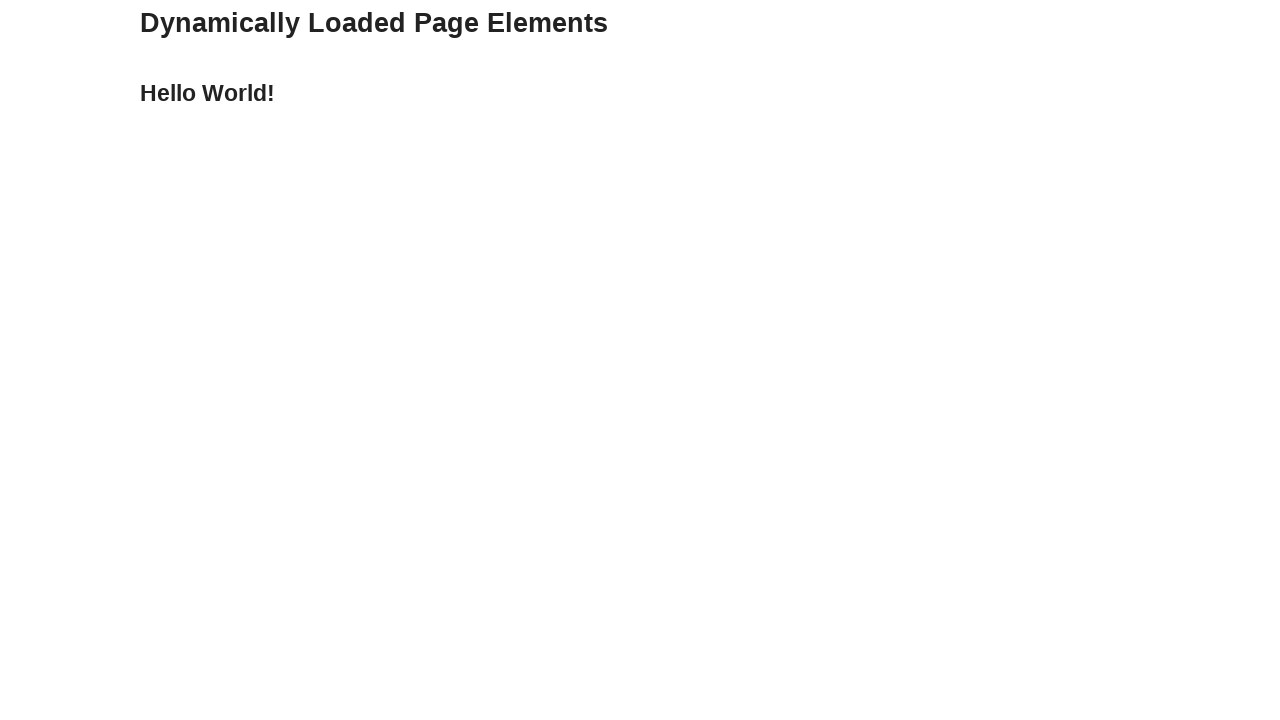

H4 element appeared on the page
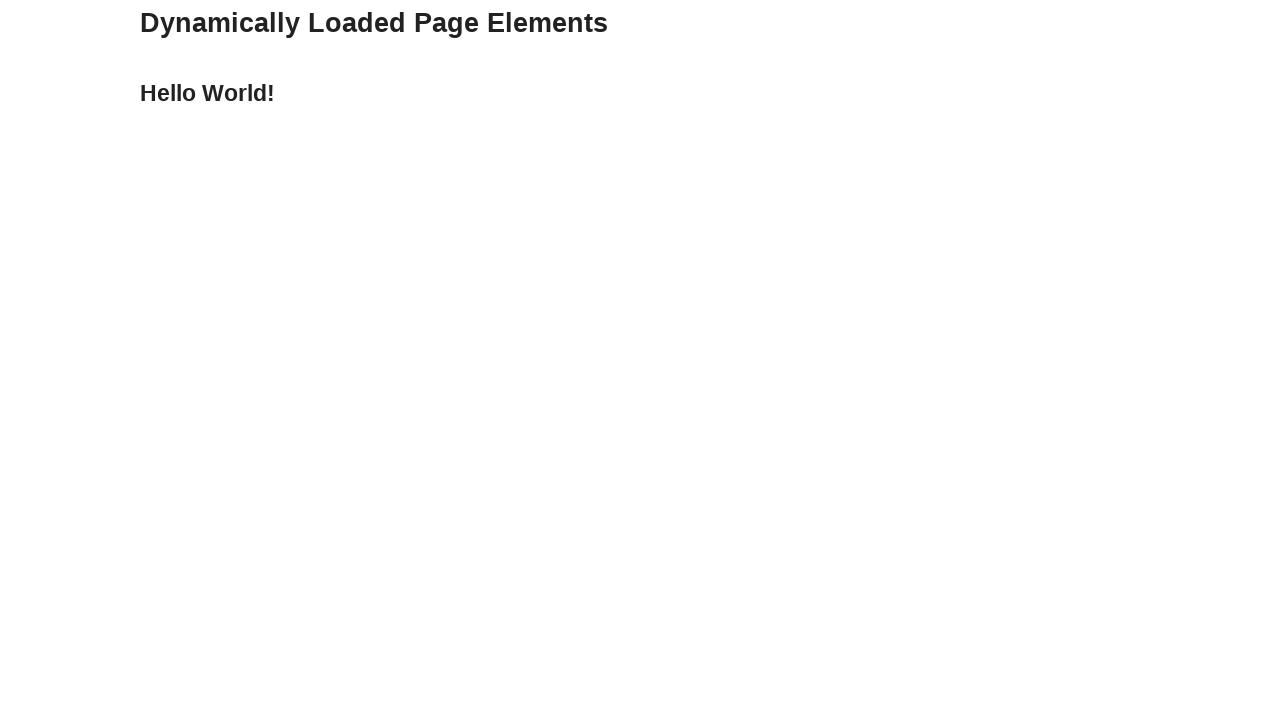

Verified that 'Hello World!' text is displayed in H4 element
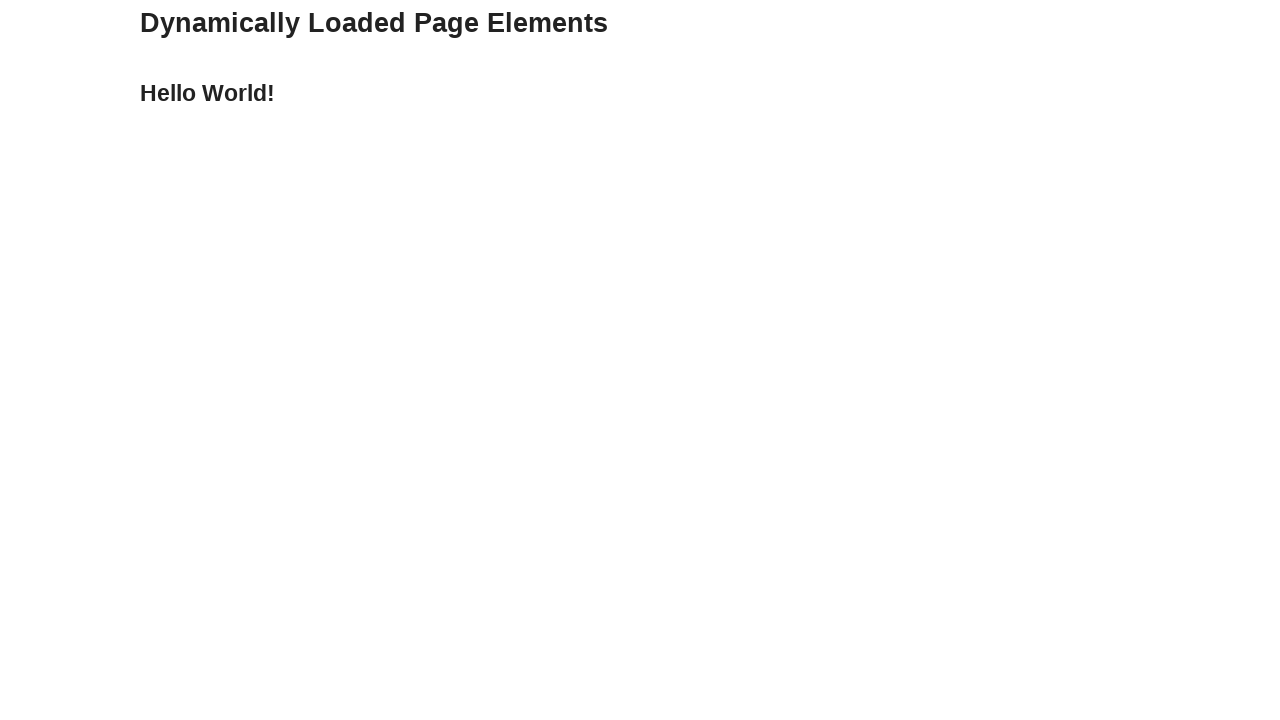

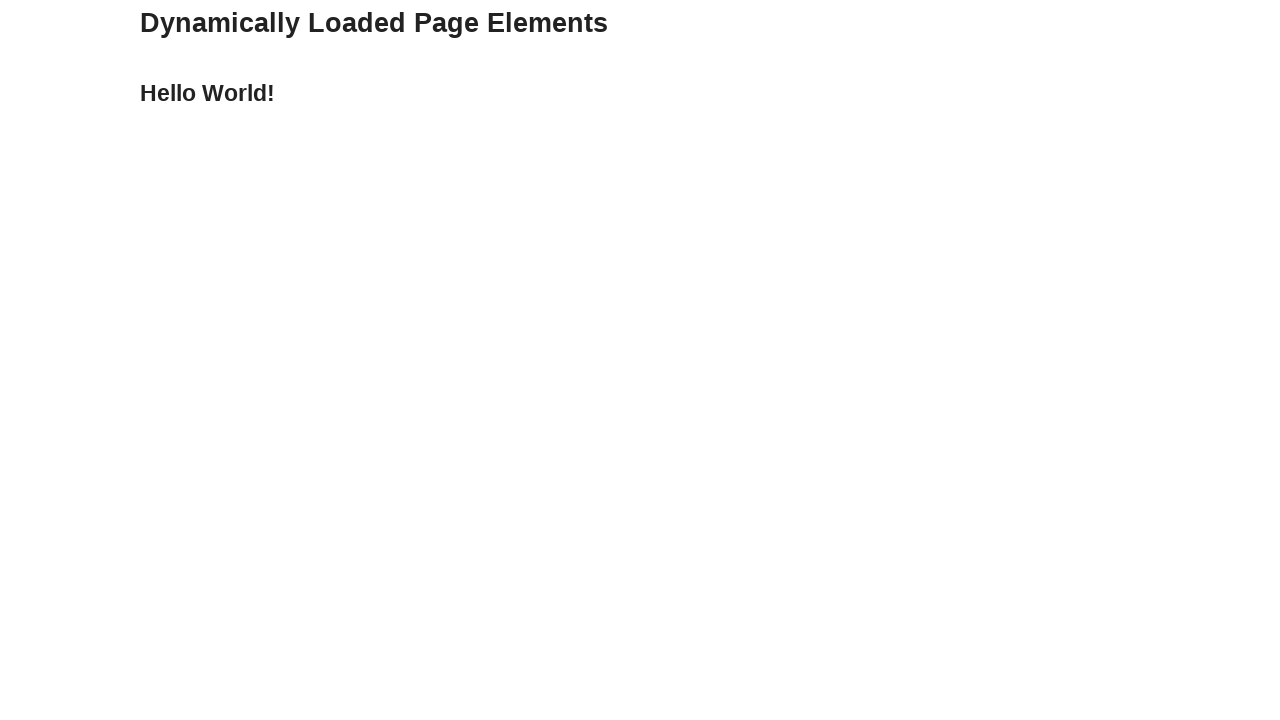